Tests a web form by filling in a text field and submitting it to verify the form submission works correctly

Starting URL: https://www.selenium.dev/selenium/web/web-form.html

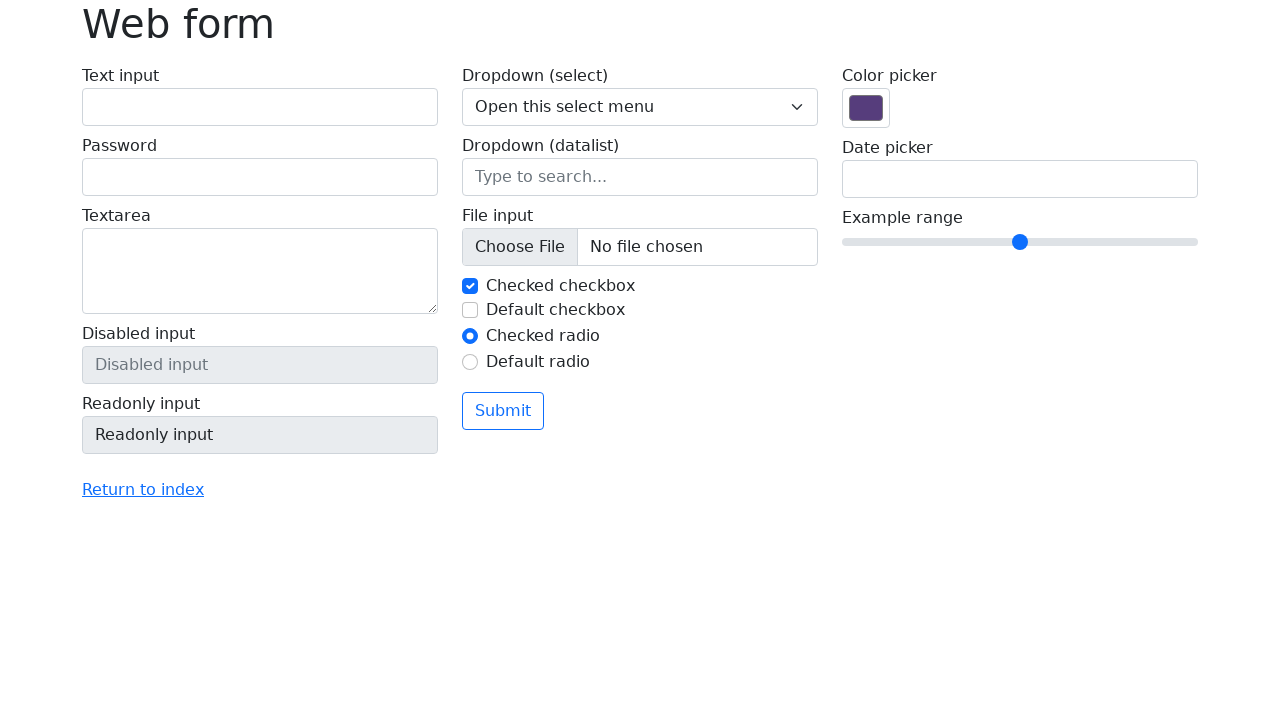

Filled text field with 'Selenium' on input[name='my-text']
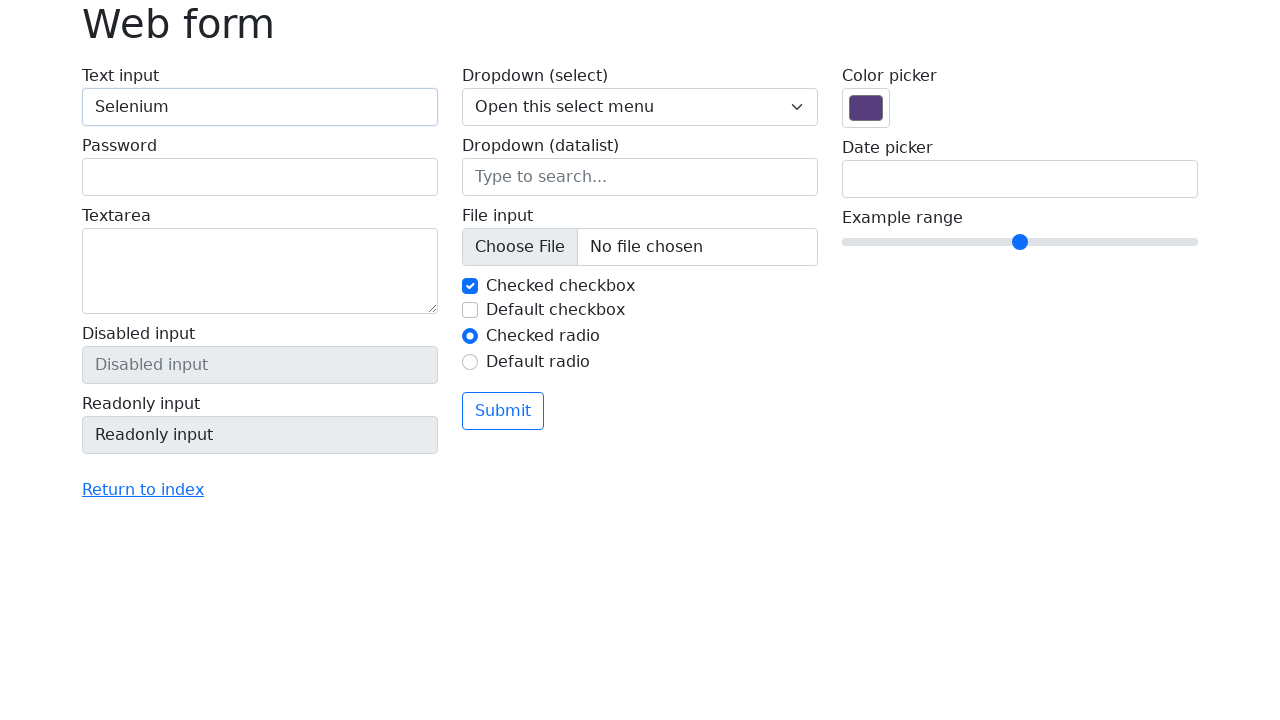

Clicked submit button at (503, 411) on button
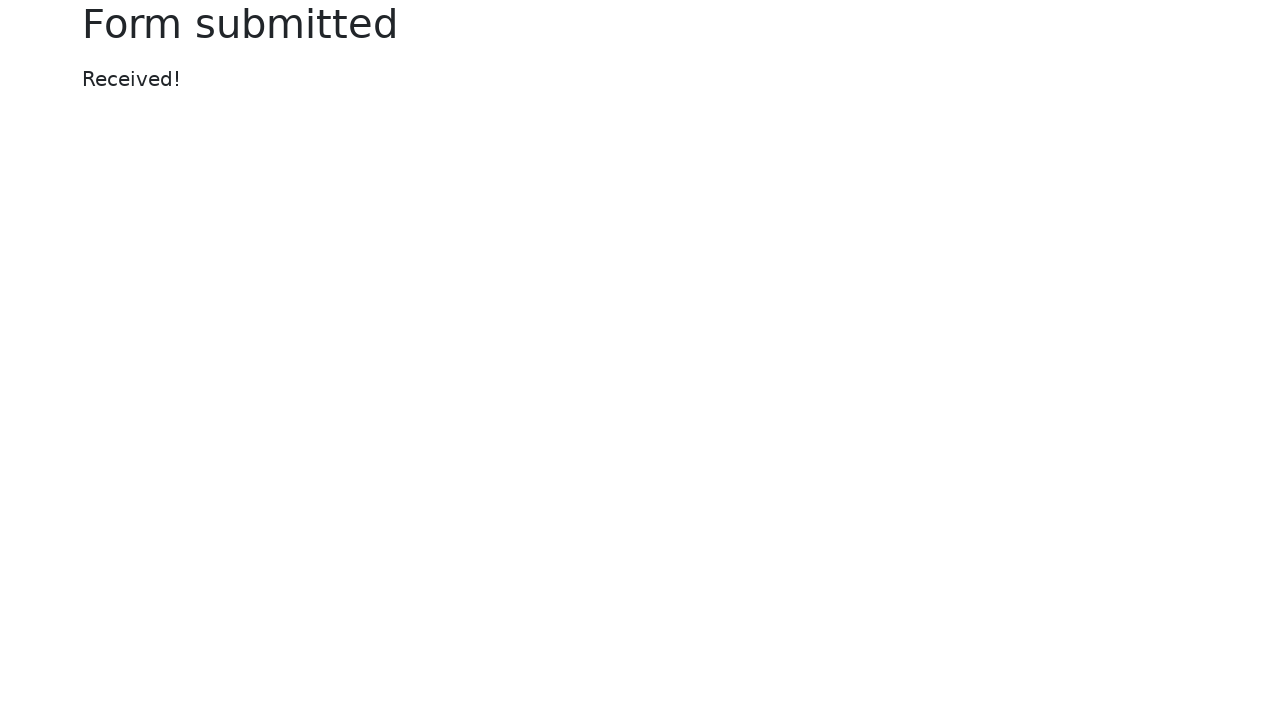

Success message appeared on the page
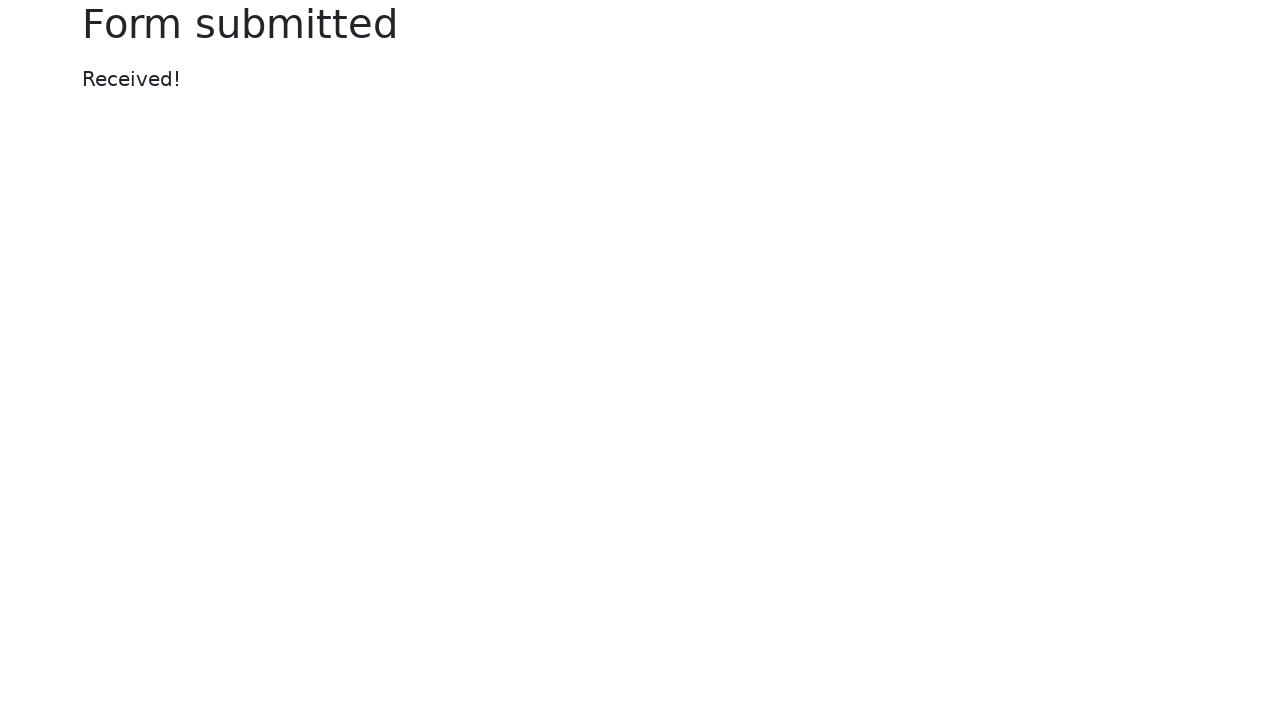

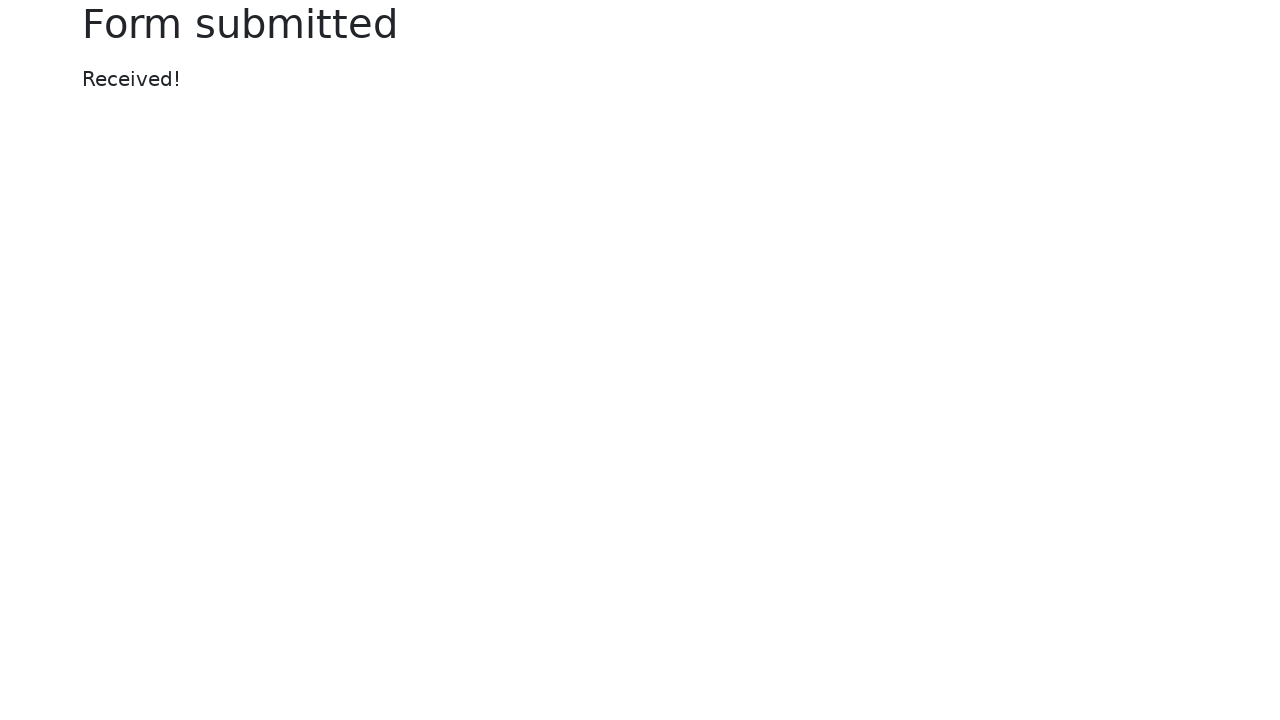